Tests table sorting functionality by navigating to a deals page, sorting a table by clicking the column header, verifying the sort order, and searching for a specific item across multiple pages

Starting URL: https://rahulshettyacademy.com/seleniumPractise/

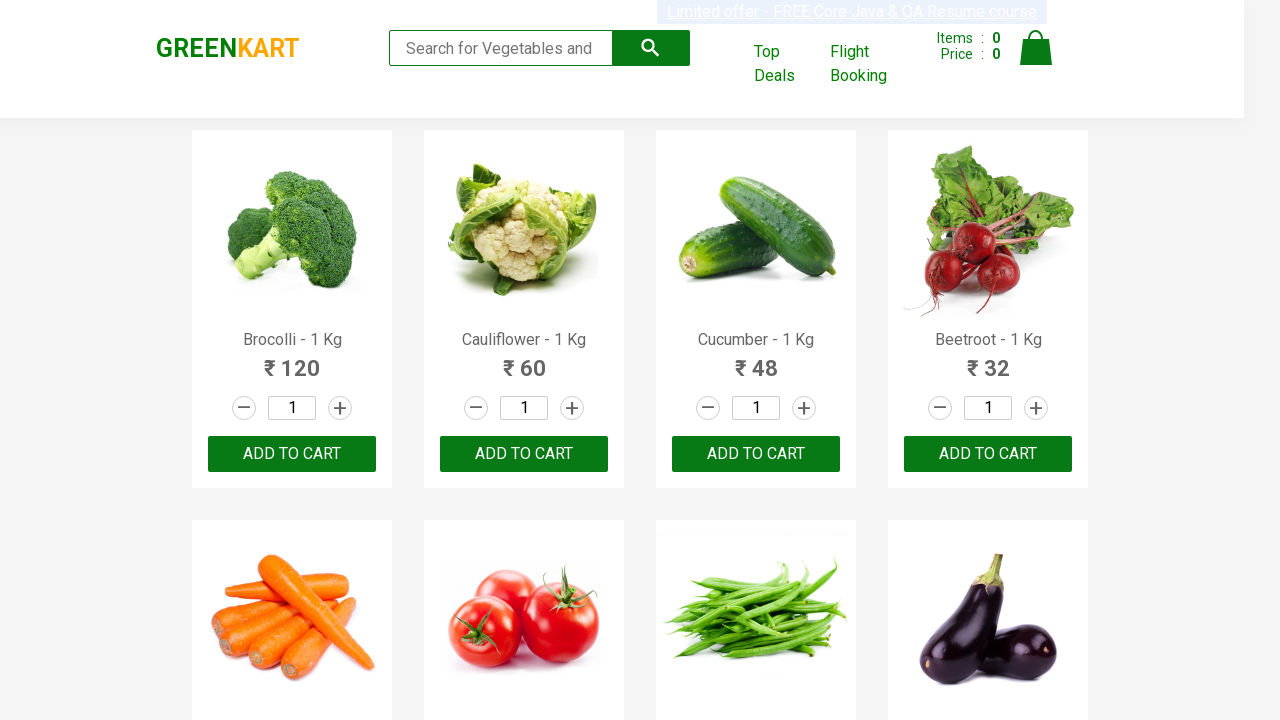

Clicked 'Top Deals' link to open new tab at (787, 64) on text='Top Deals'
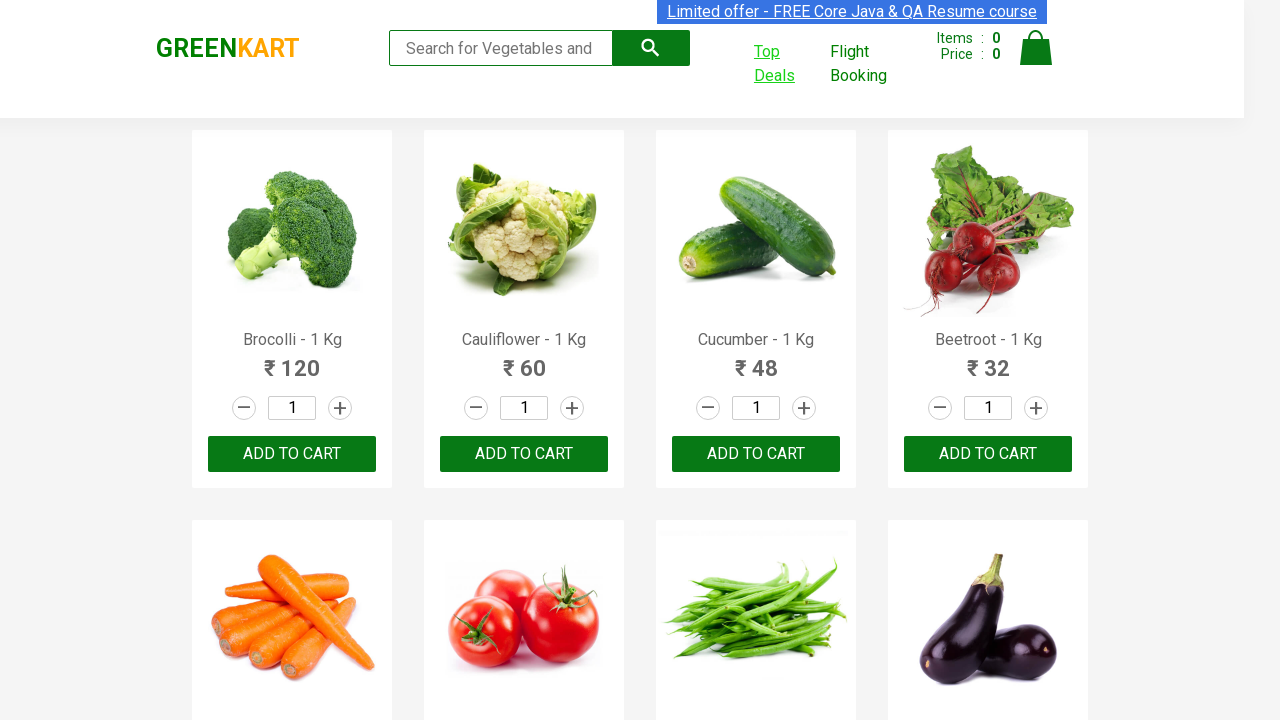

Switched to new tab from Top Deals popup
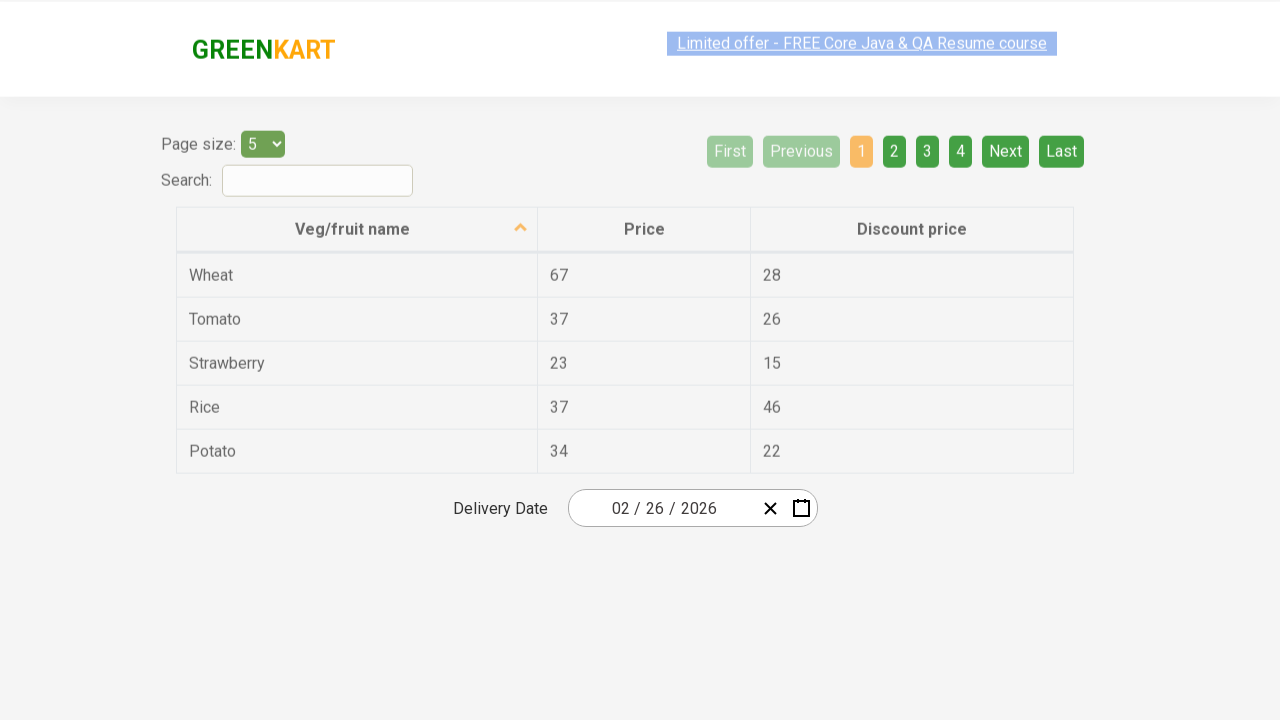

Clicked first column header to sort table at (357, 213) on xpath=//tr/th[1]
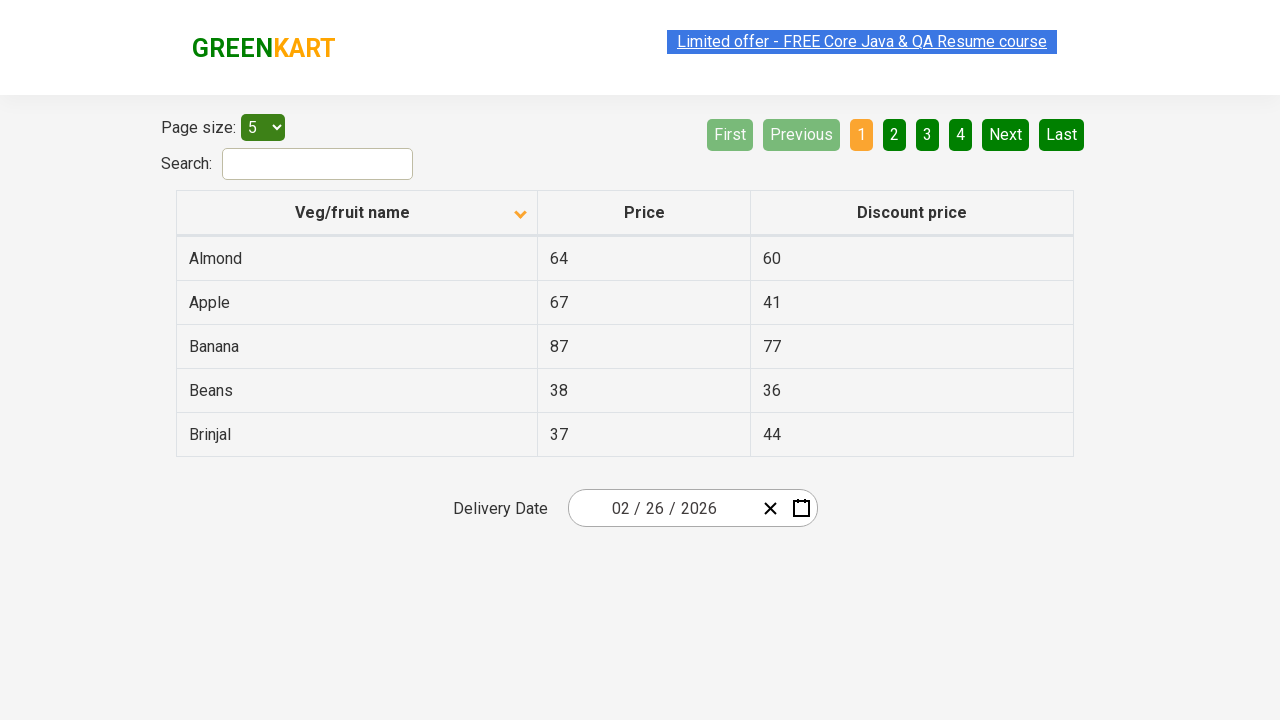

Retrieved all elements from first column to verify sort order
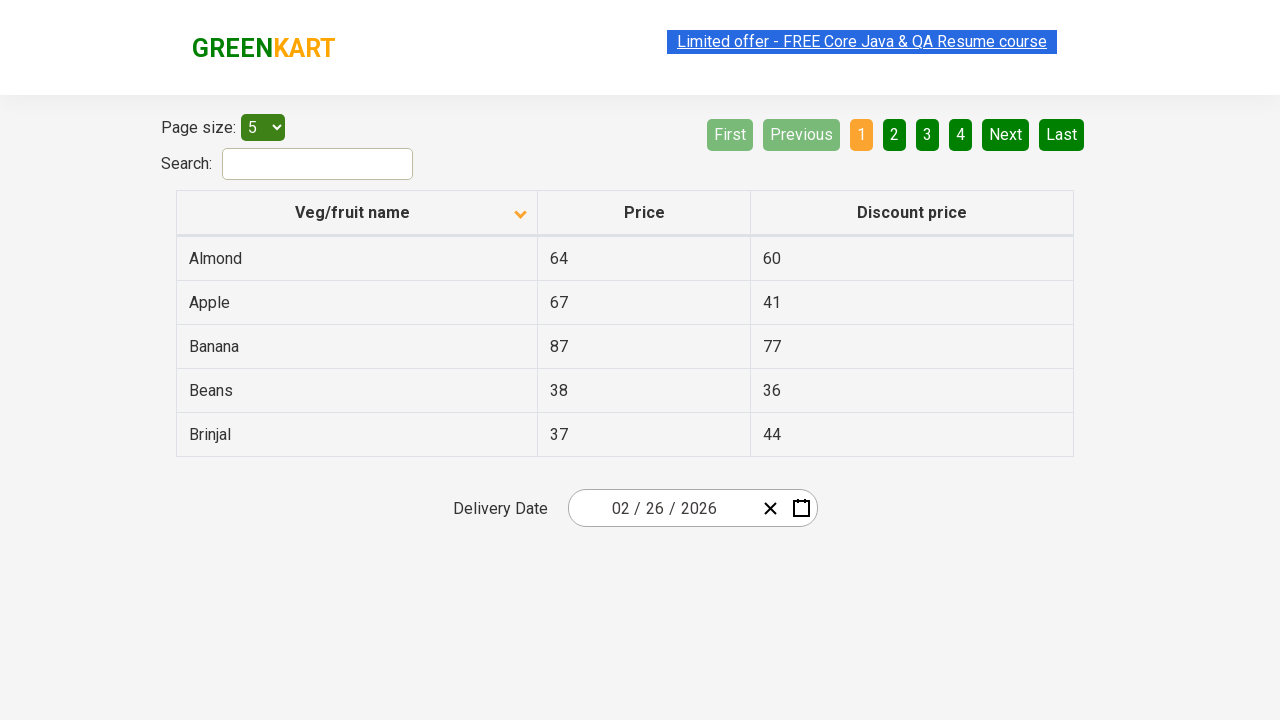

Verified table is sorted correctly by first column
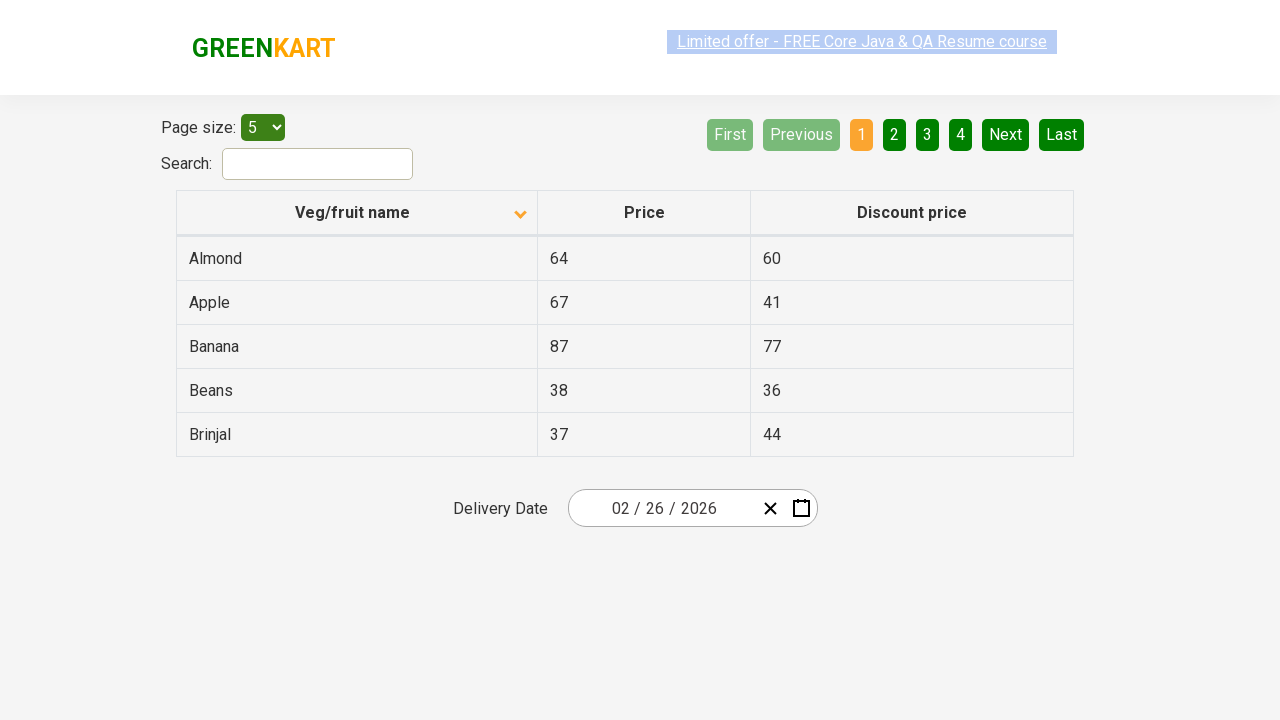

Retrieved all rows from first column for searching 'Rice'
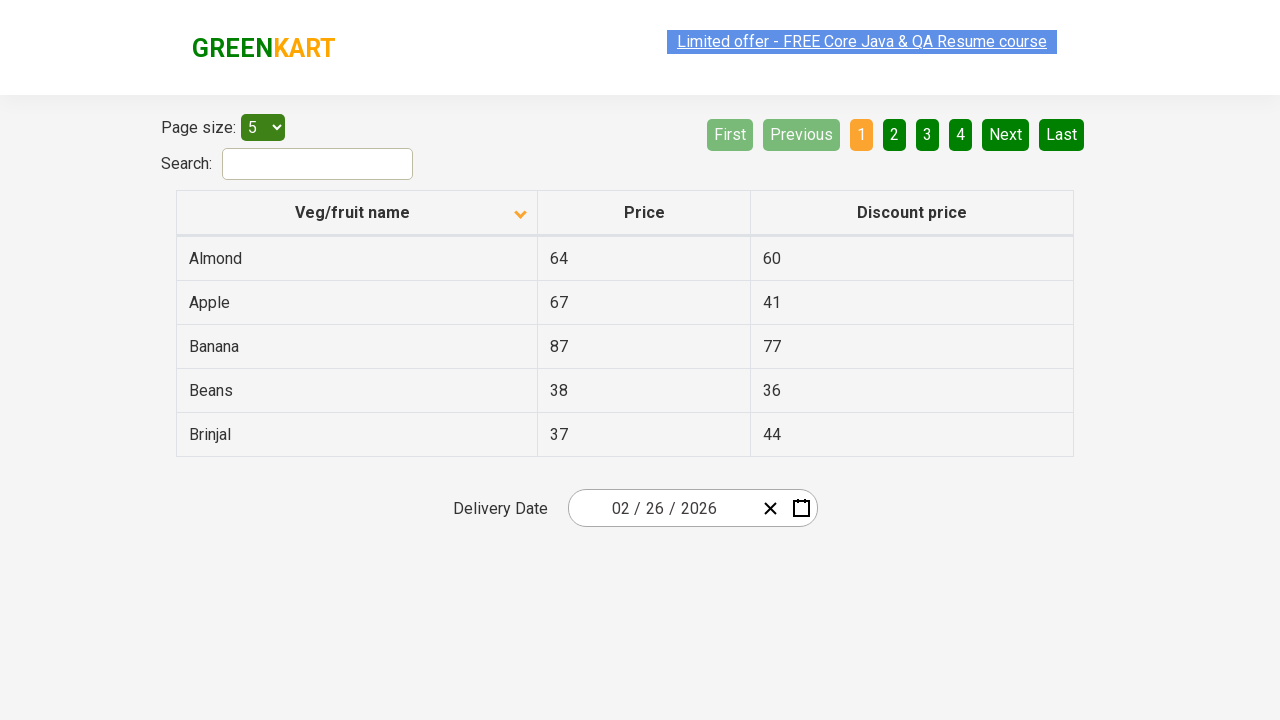

Navigated to next page to search for 'Rice' at (1006, 134) on [aria-label='Next']
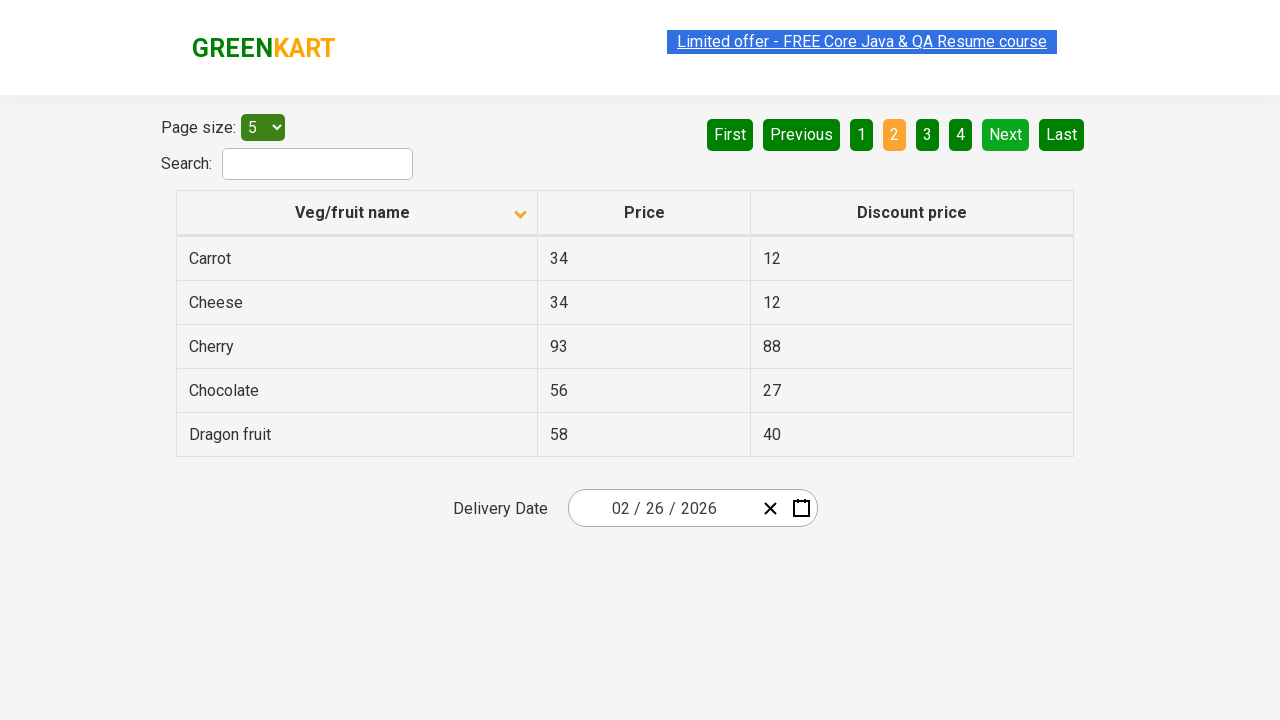

Retrieved all rows from first column for searching 'Rice'
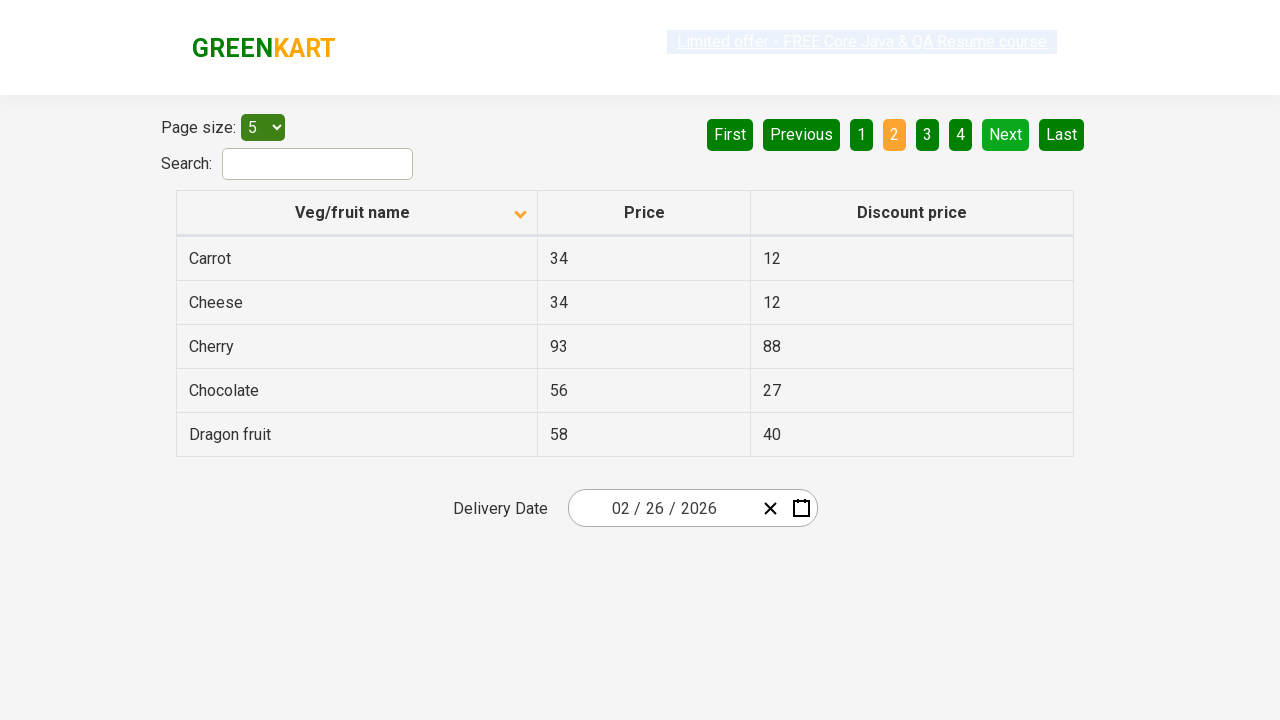

Navigated to next page to search for 'Rice' at (1006, 134) on [aria-label='Next']
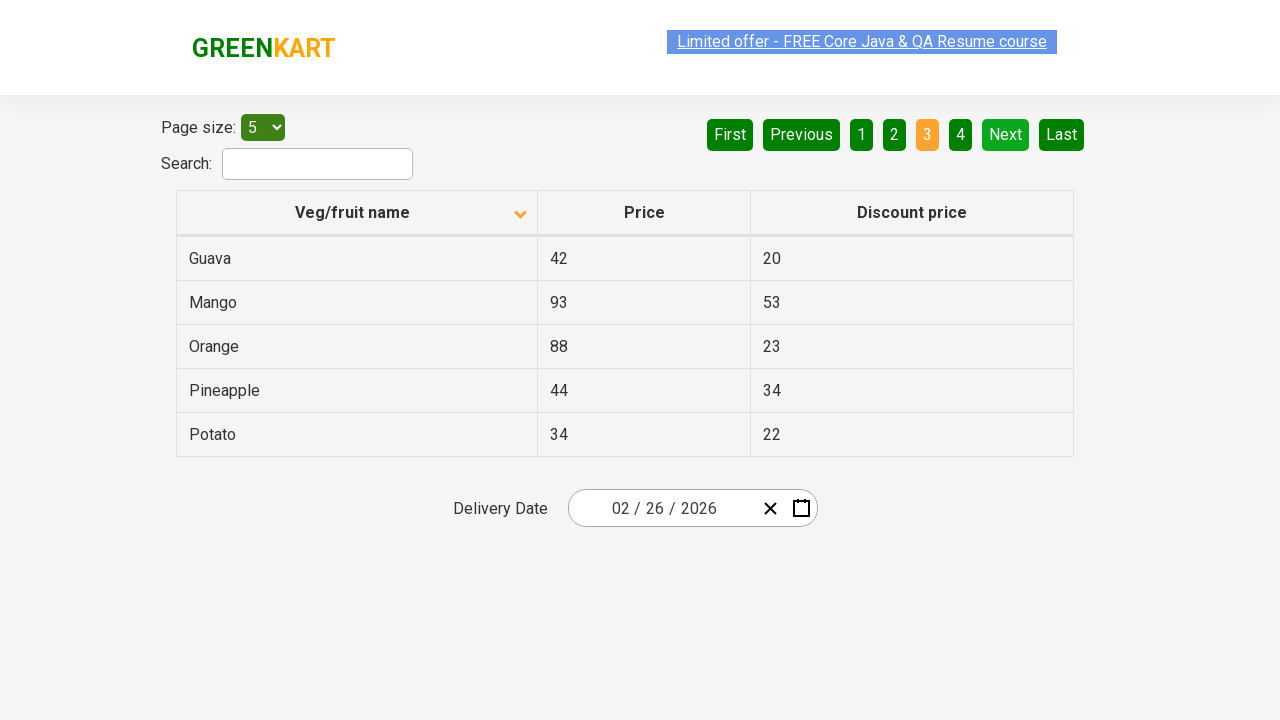

Retrieved all rows from first column for searching 'Rice'
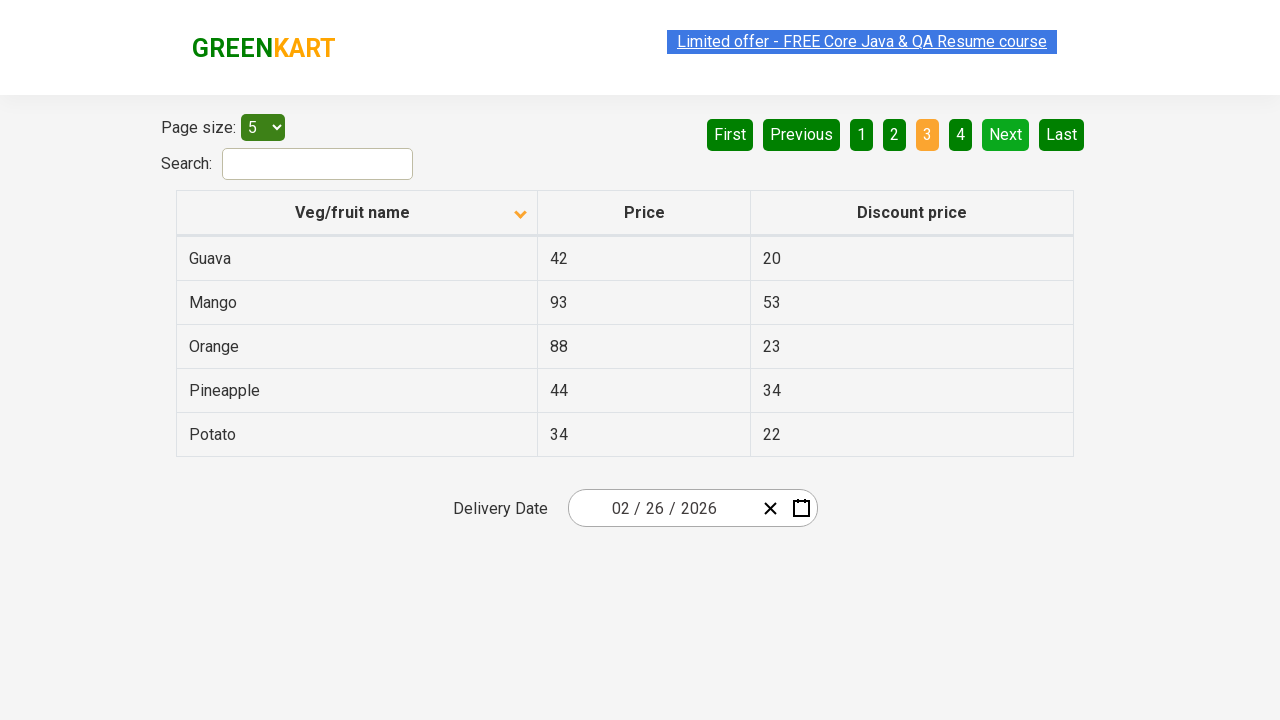

Navigated to next page to search for 'Rice' at (1006, 134) on [aria-label='Next']
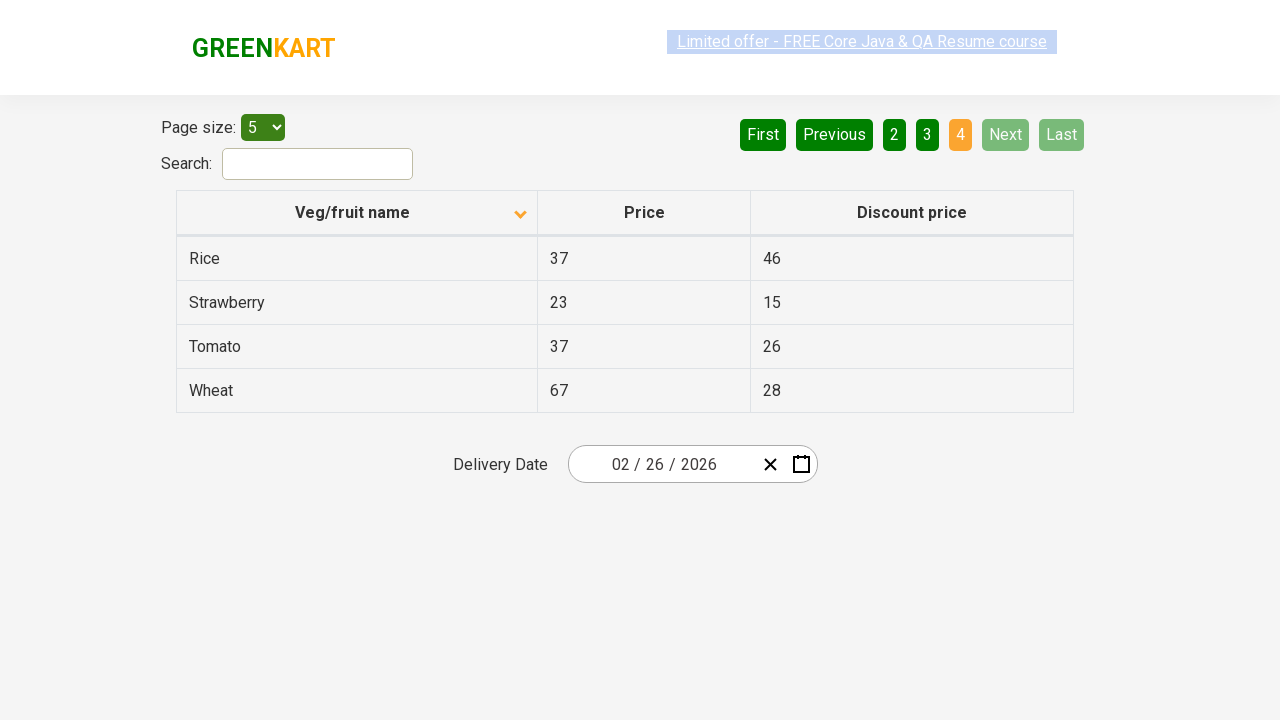

Retrieved all rows from first column for searching 'Rice'
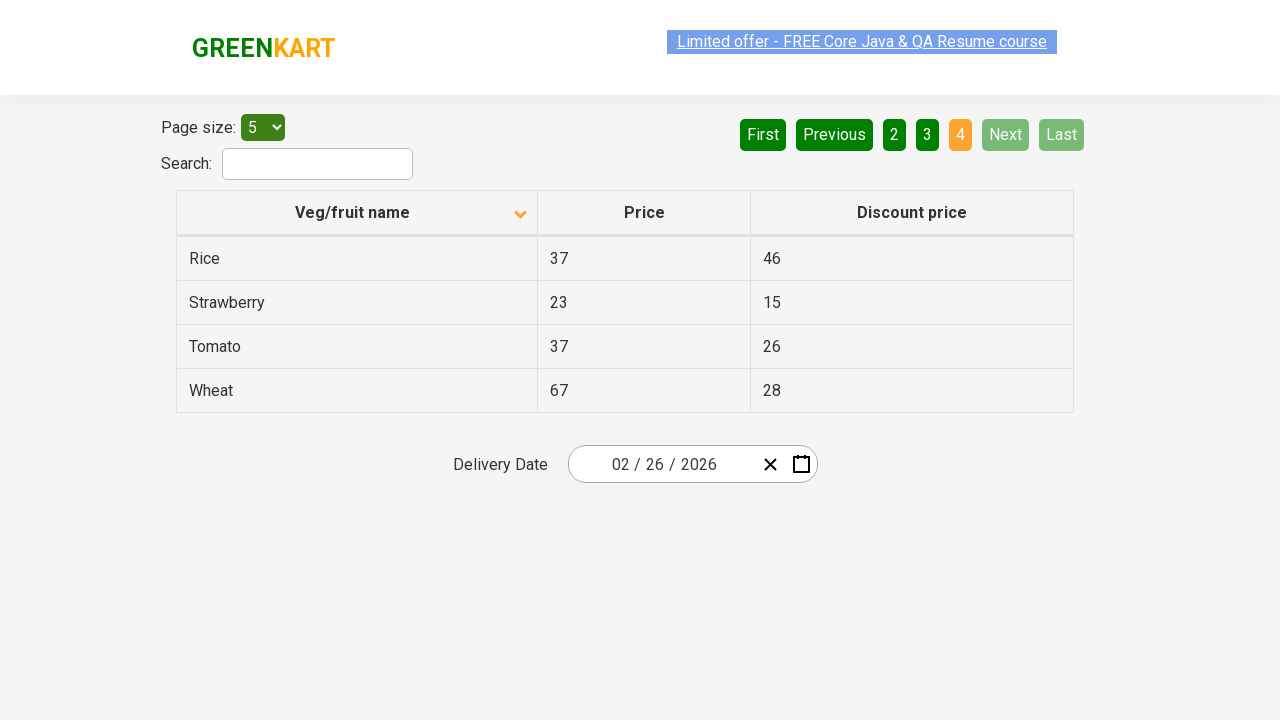

Found 'Rice' item with price: 37
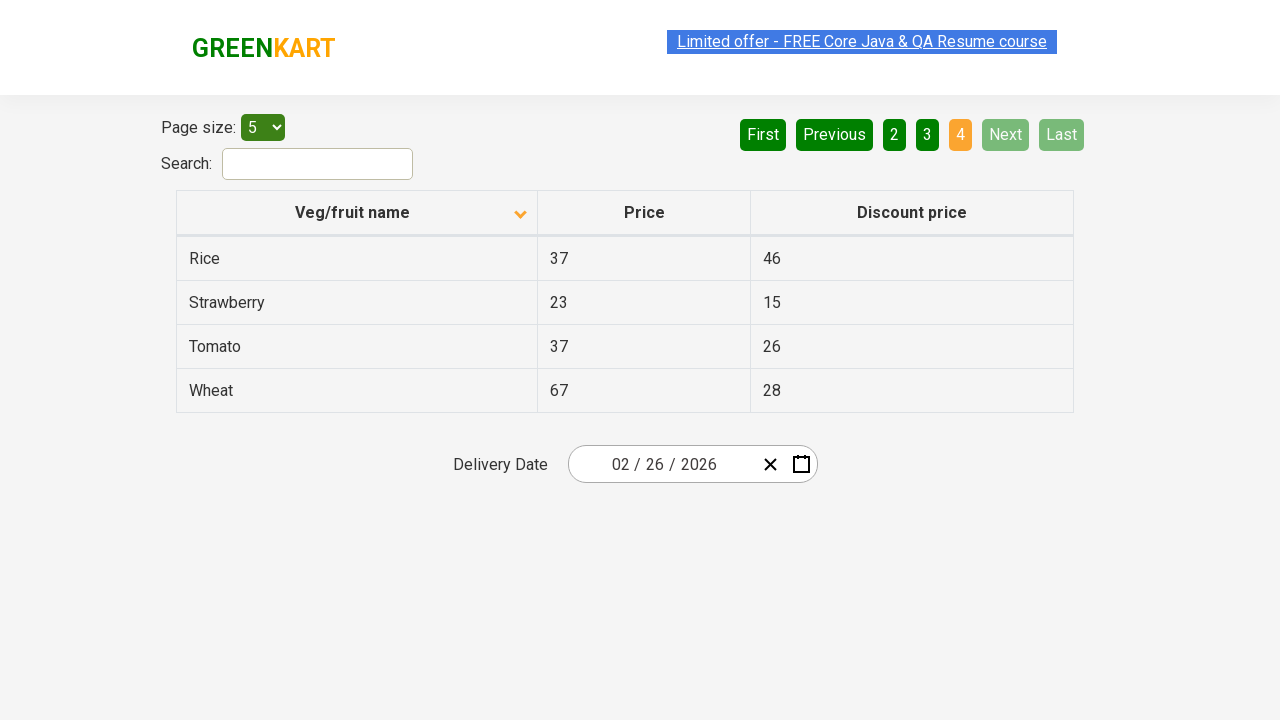

Switched back to original tab
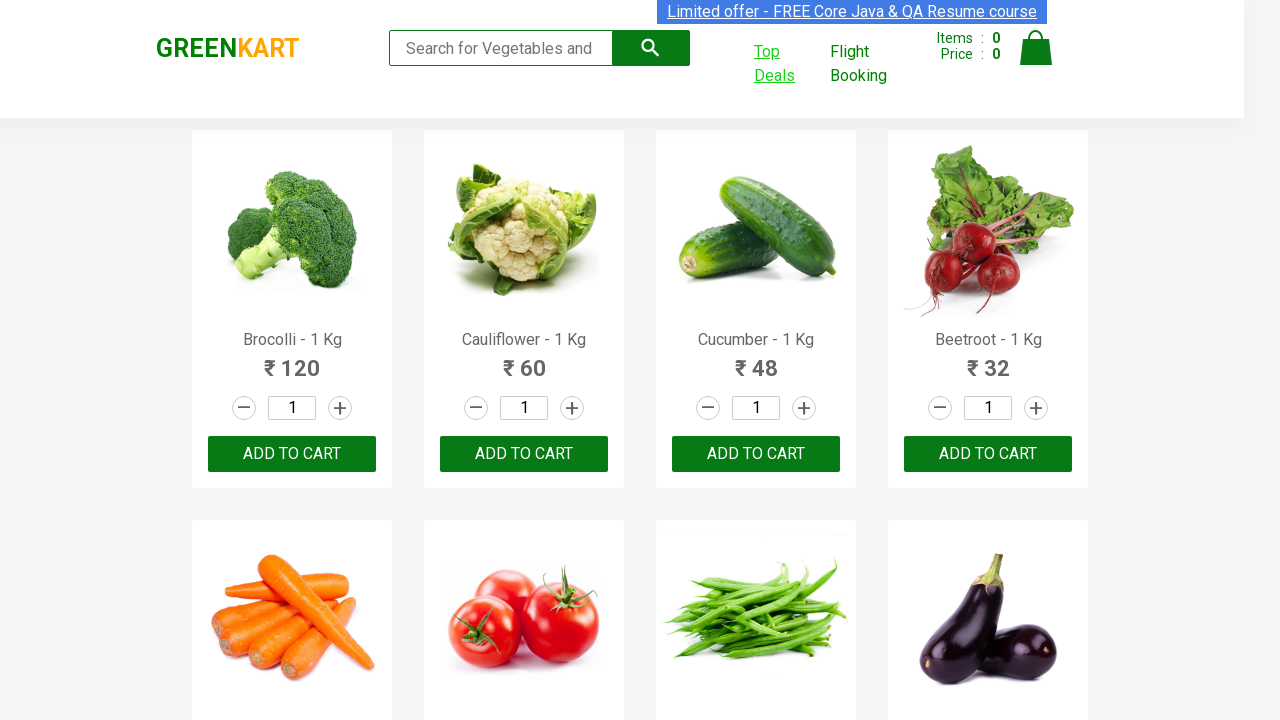

Printed page title: GreenKart - veg and fruits kart
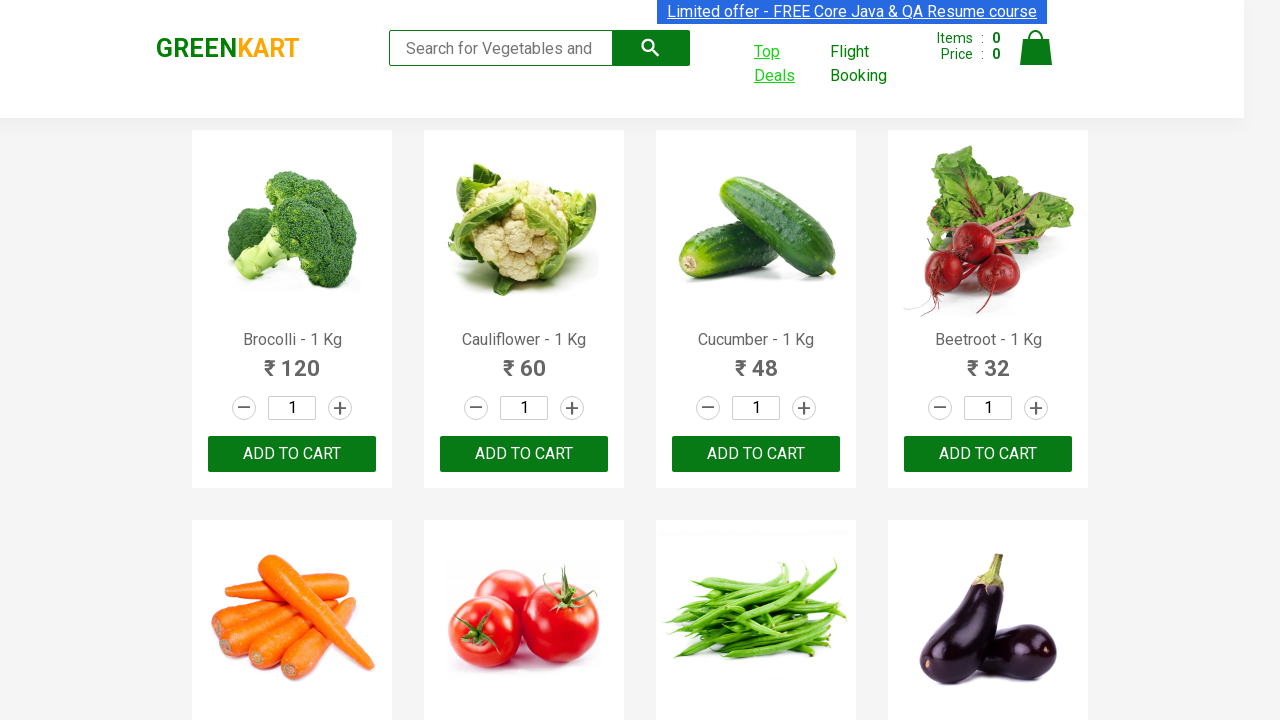

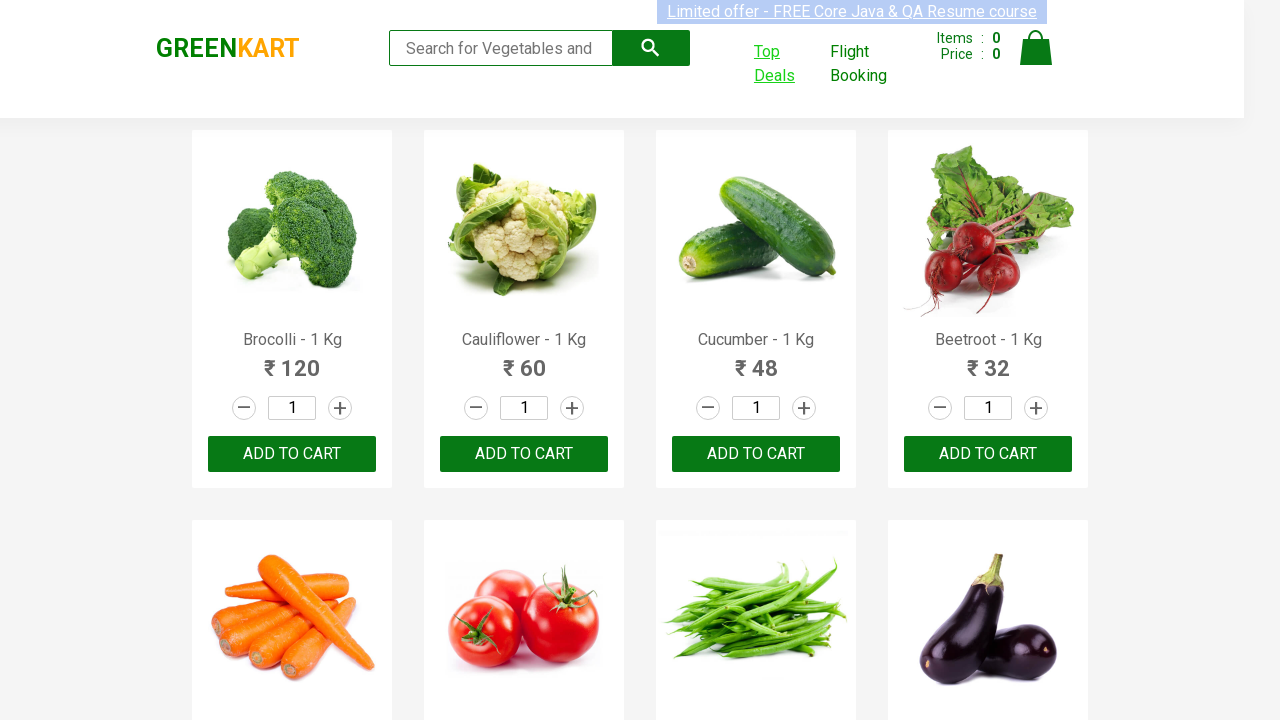